Tests product search and cart functionality by searching for products containing "ca" and adding one to cart

Starting URL: https://rahulshettyacademy.com/seleniumPractise/#/

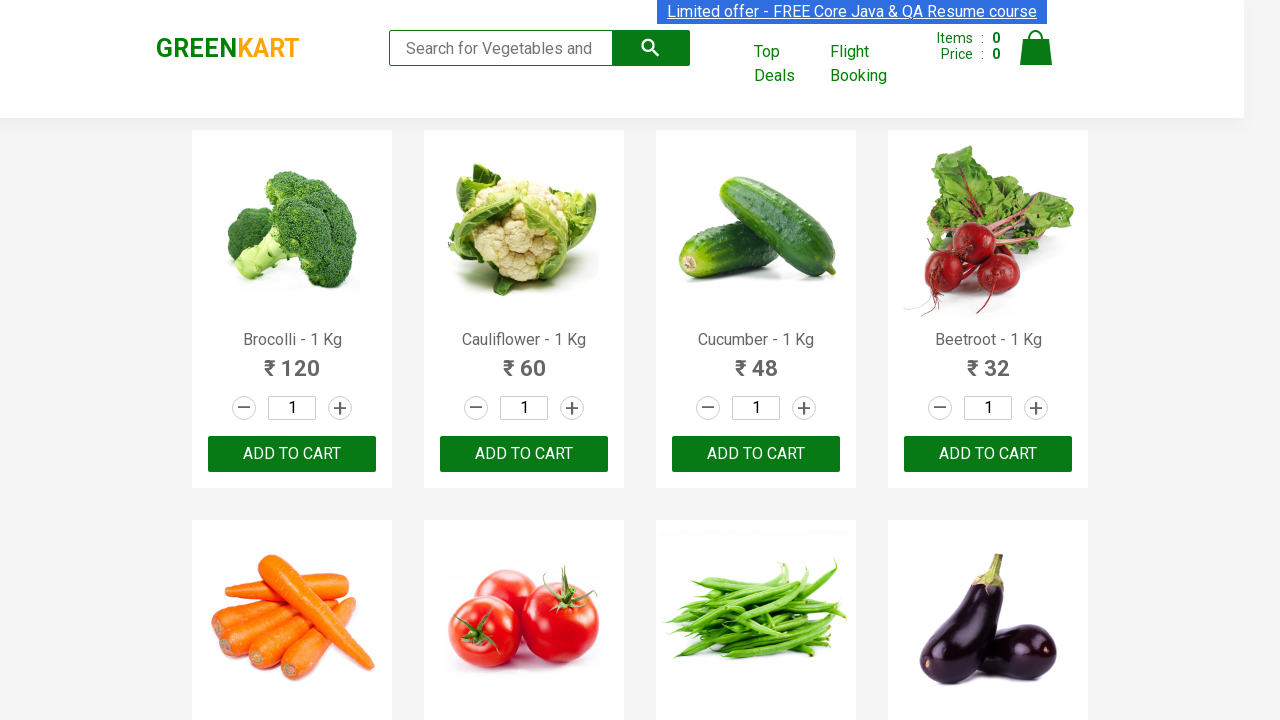

Filled search field with 'ca' on .search-keyword
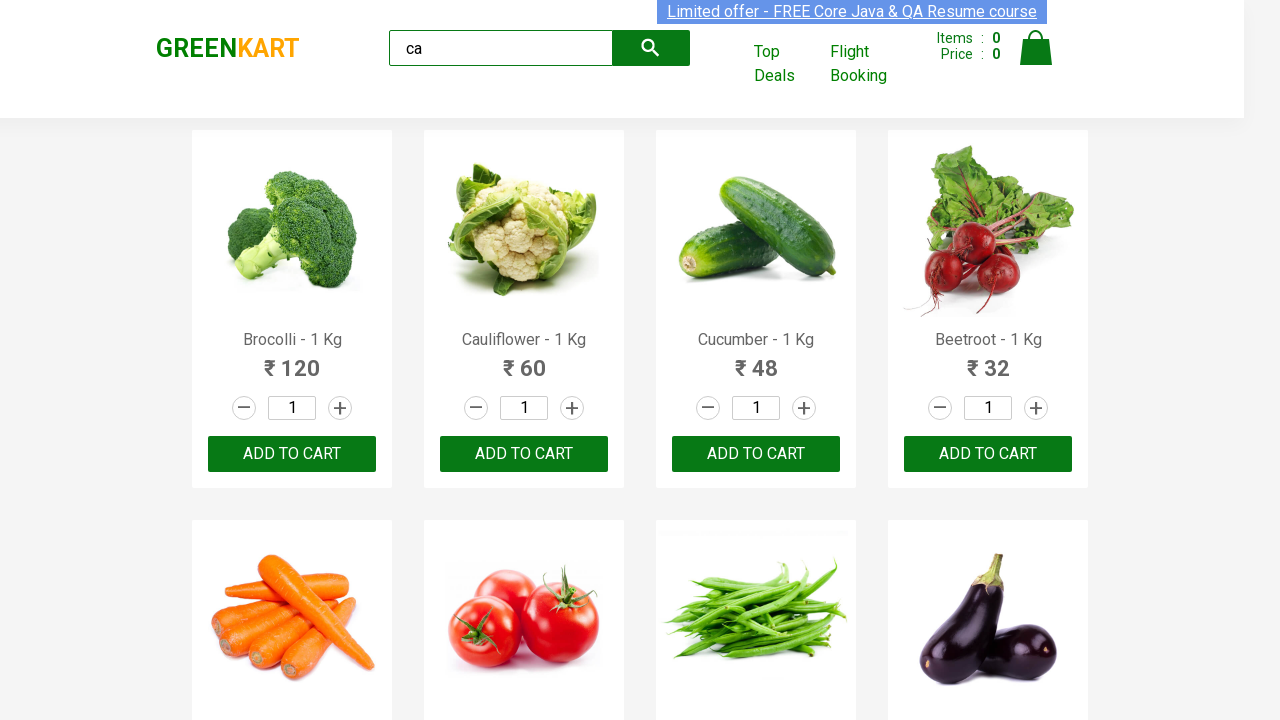

Waited 2 seconds for search results to load
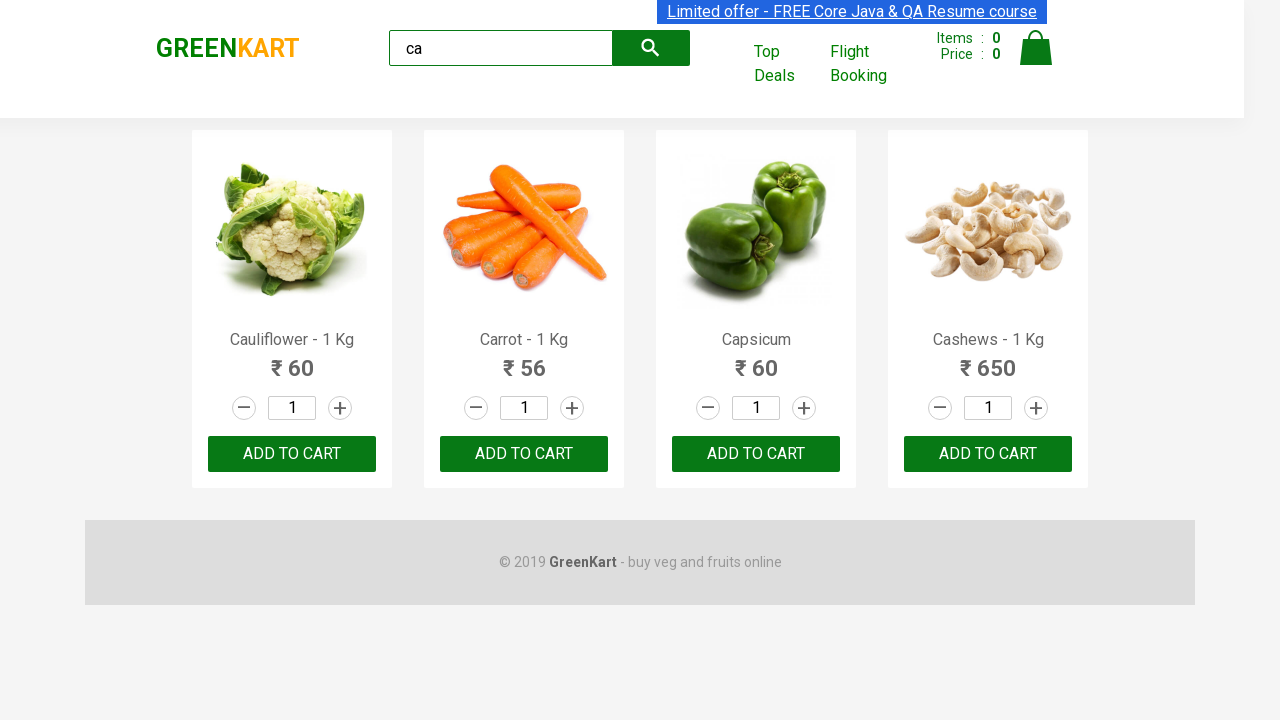

Waited for visible products to appear
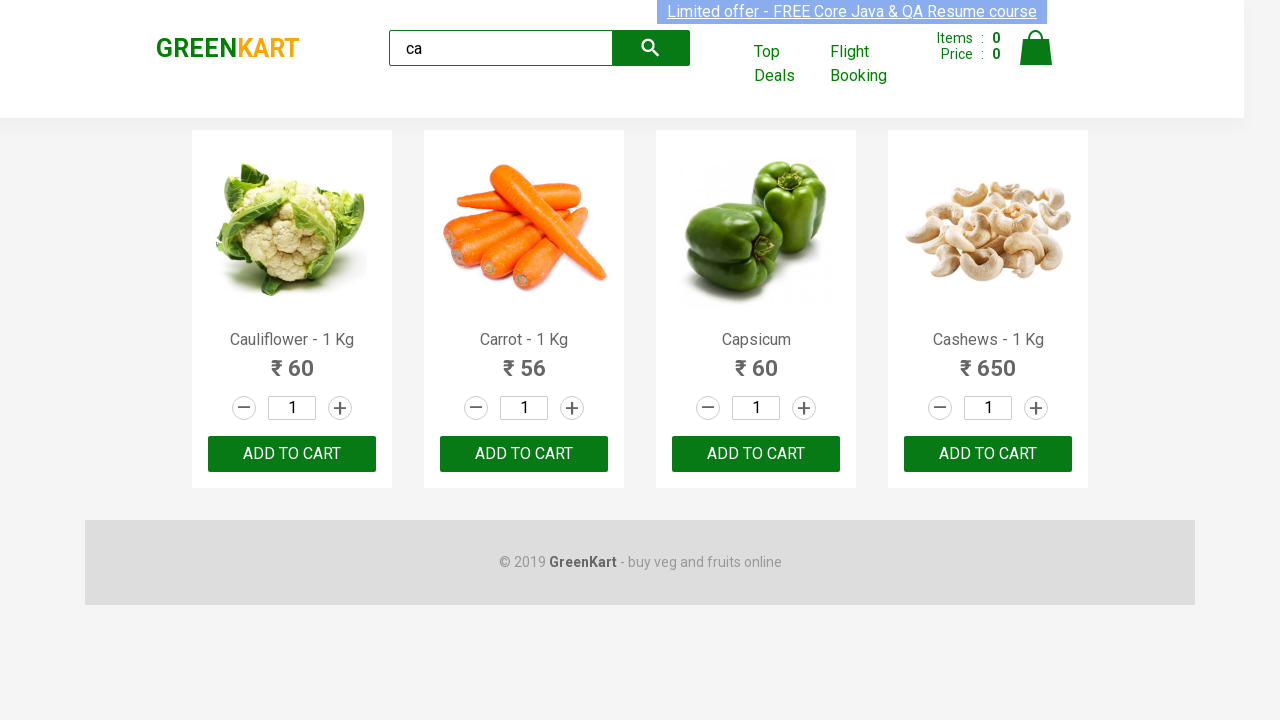

Clicked ADD TO CART button for second product containing 'ca' at (524, 454) on .products .product >> nth=1 >> text=ADD TO CART
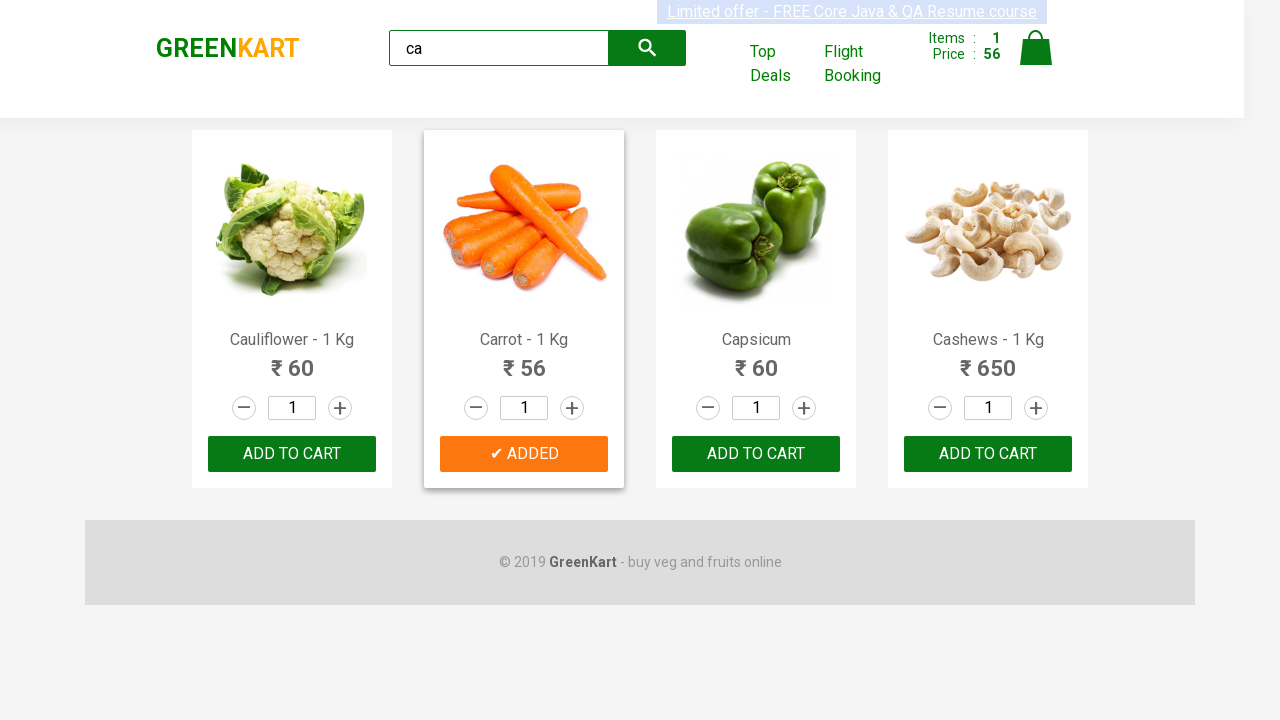

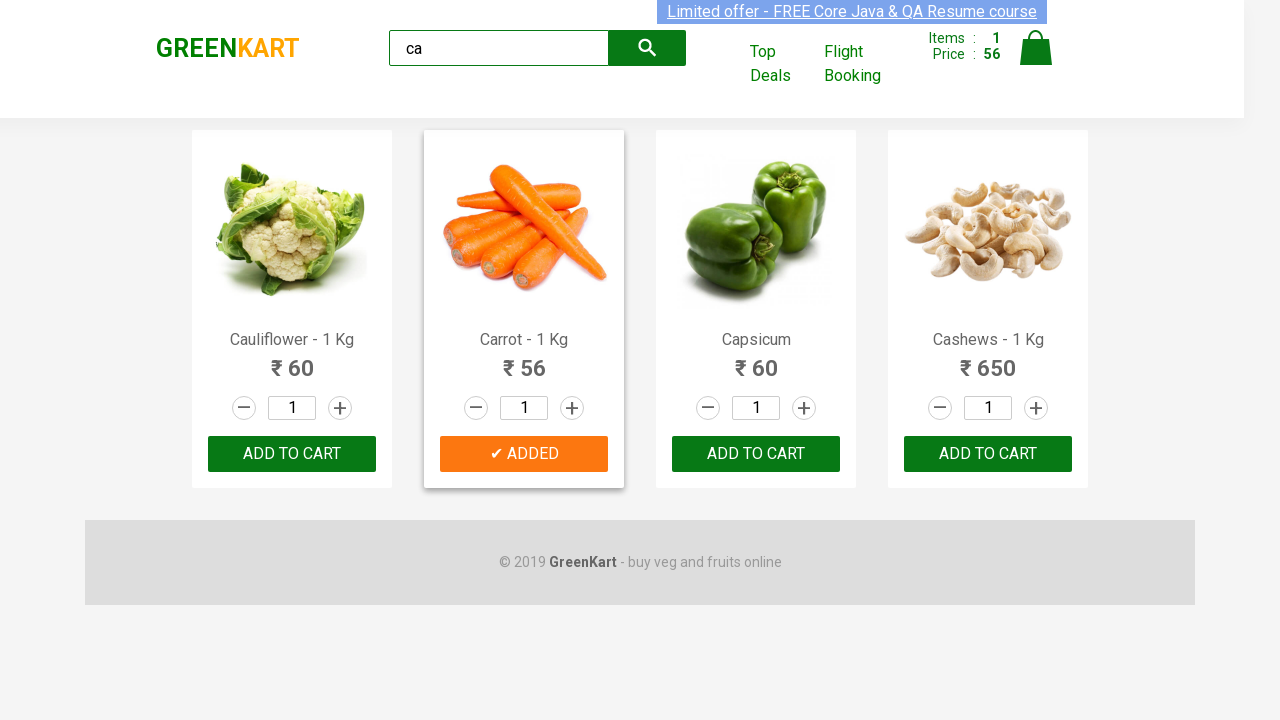